Clicks on the Pengumuman (Announcement) navigation link

Starting URL: http://beasiswa.polinema.ac.id/

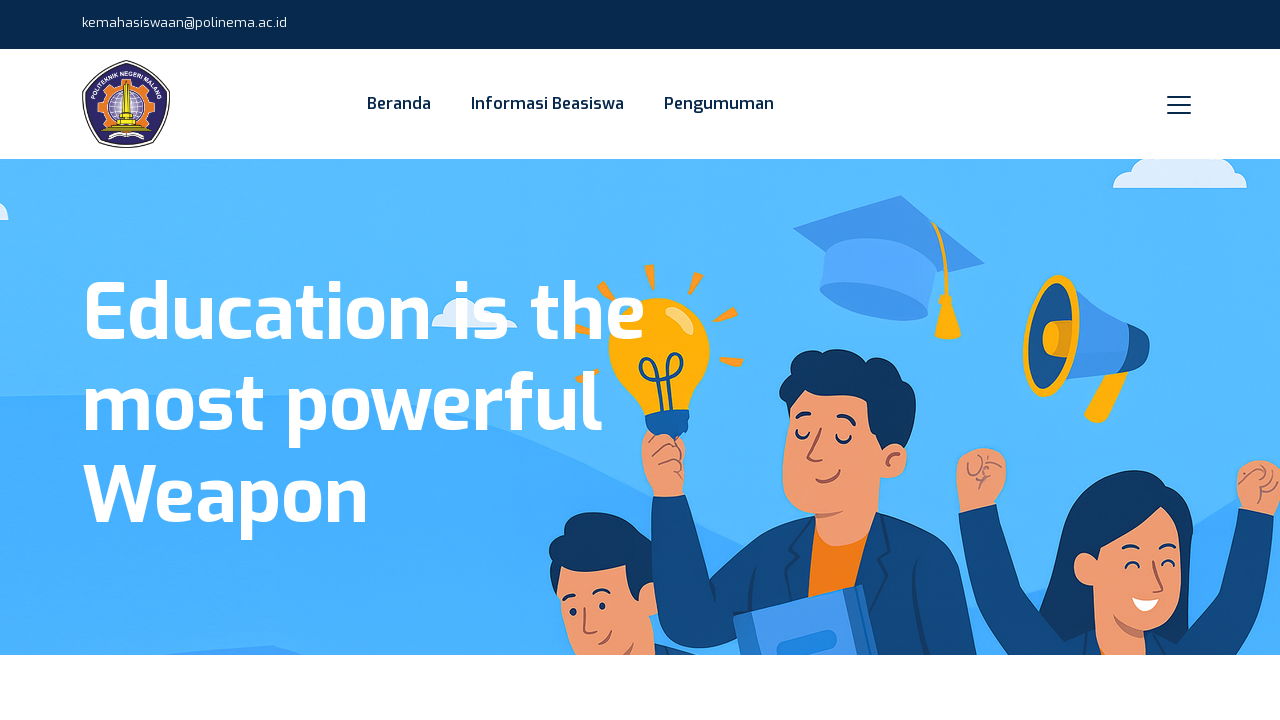

Navigated to http://beasiswa.polinema.ac.id/
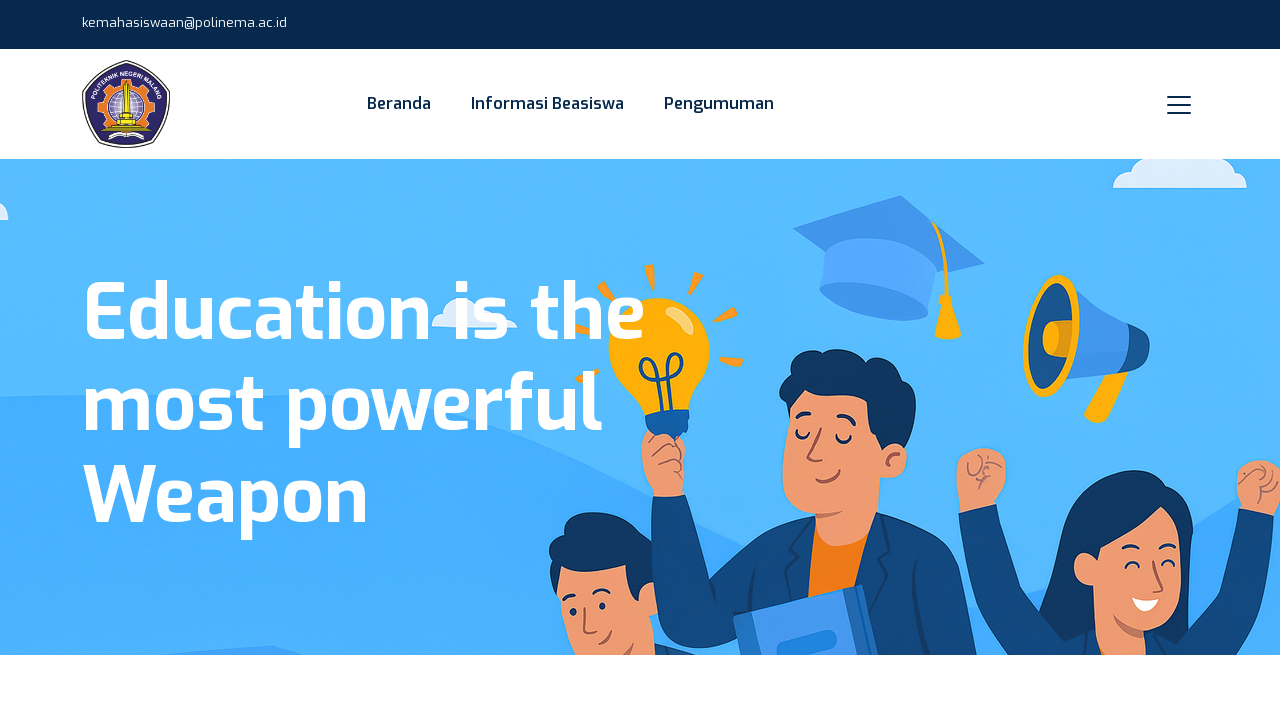

Clicked on Pengumuman (Announcement) navigation link at (719, 104) on a:has-text('Pengumuman')
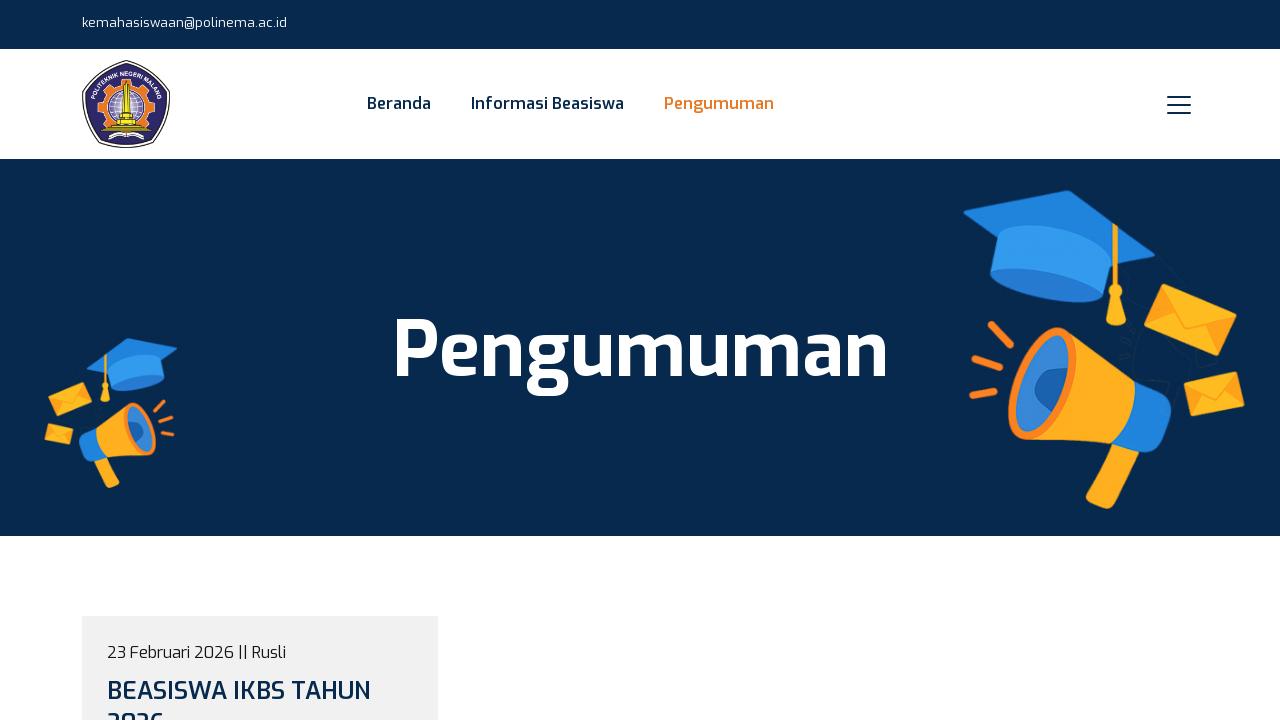

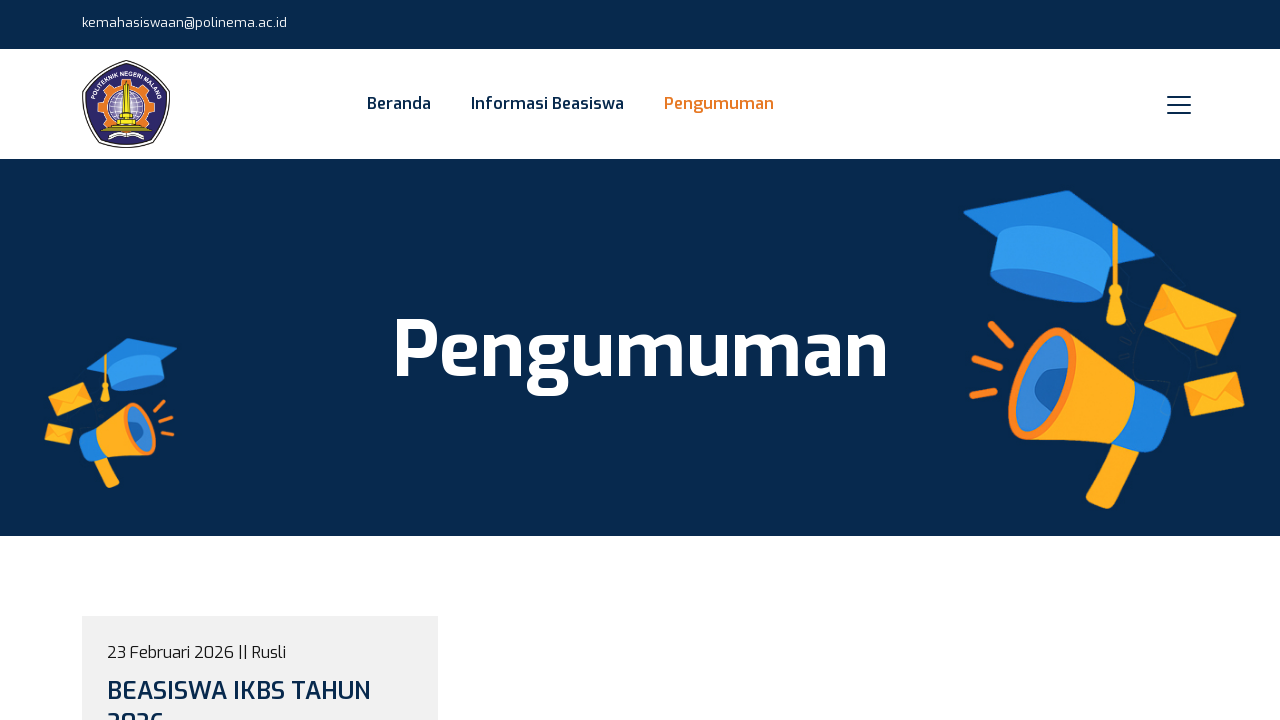